Tests text box functionality by clearing existing content and filling with new text

Starting URL: https://omayo.blogspot.com/2013/05/page-one.html

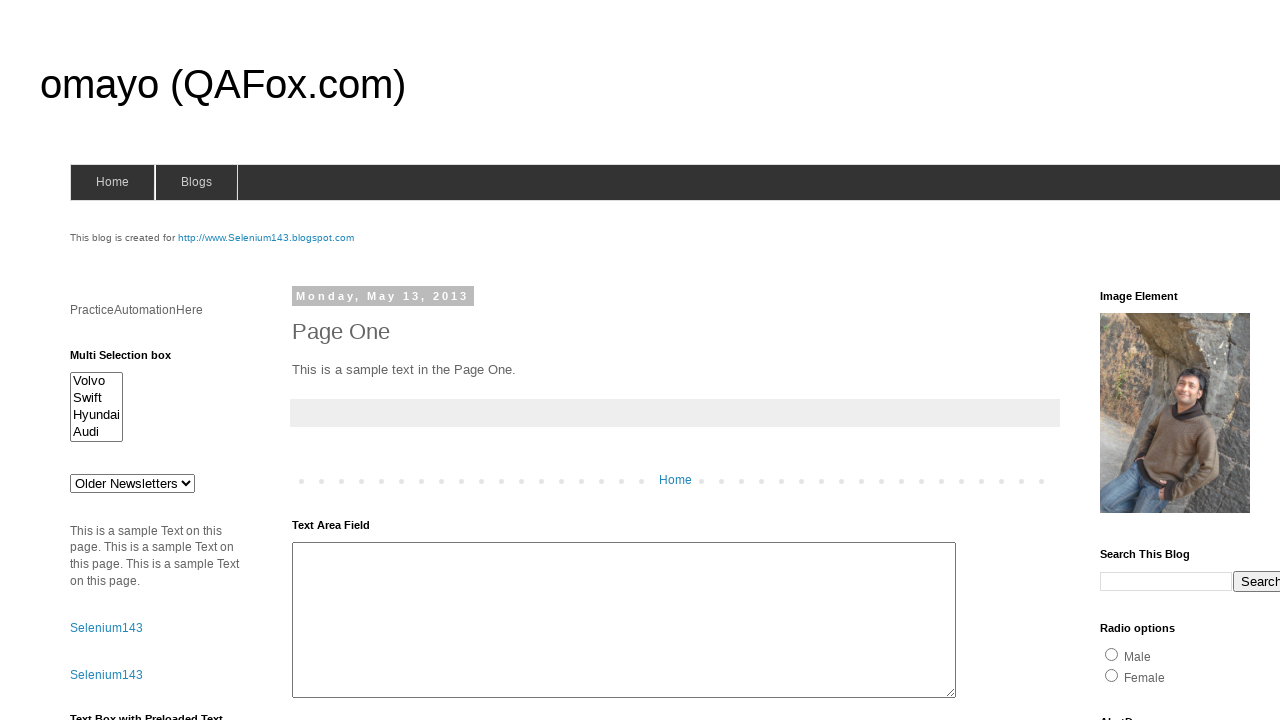

Cleared existing content from text box on #textbox1
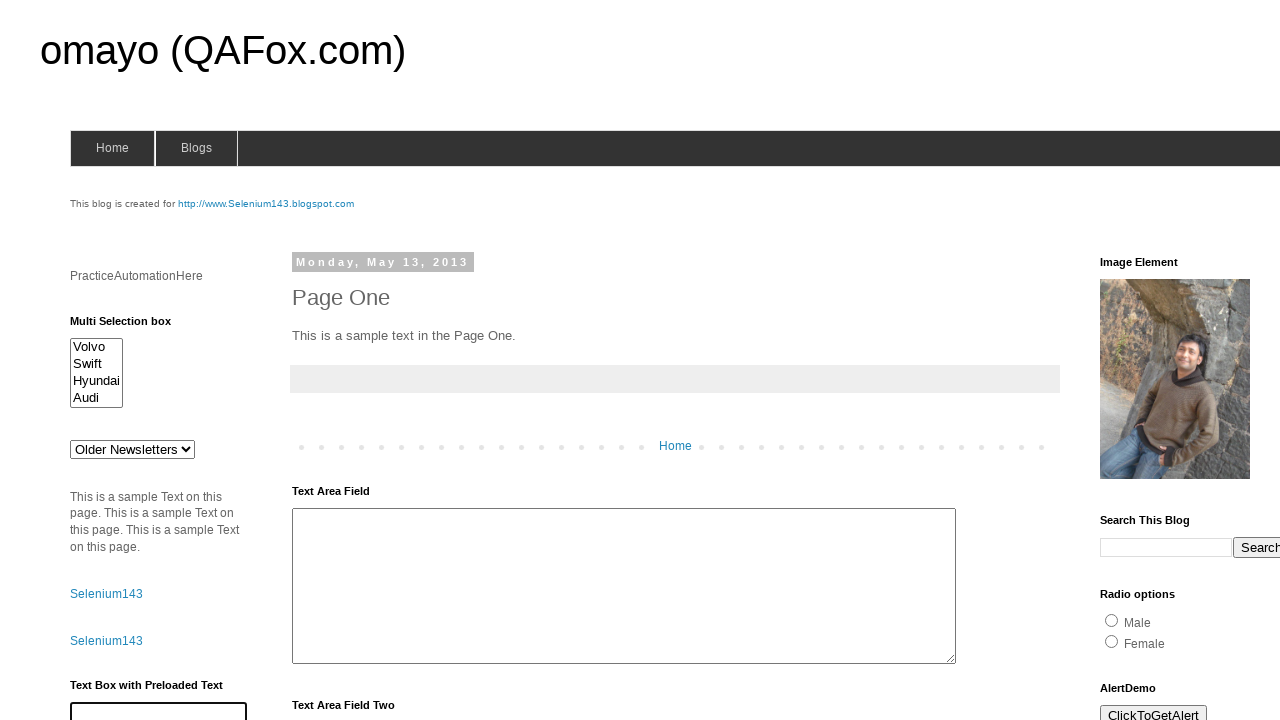

Filled text box with 'Mahesh' on #textbox1
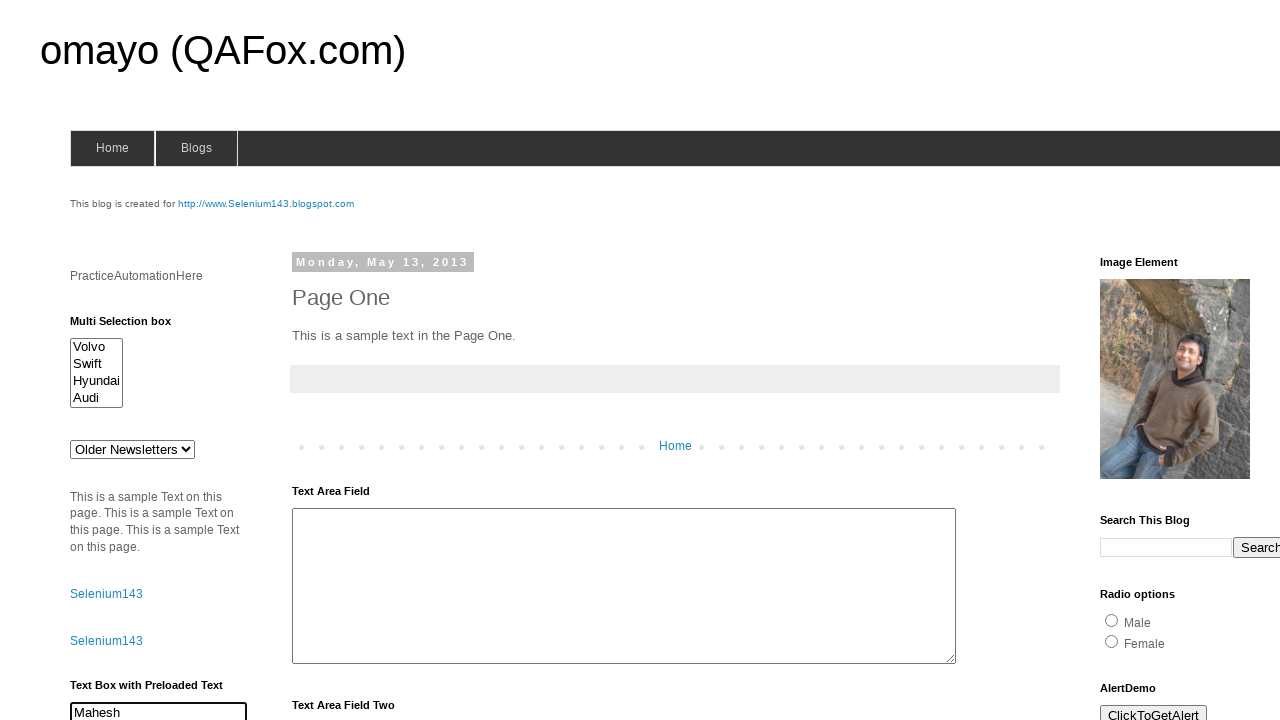

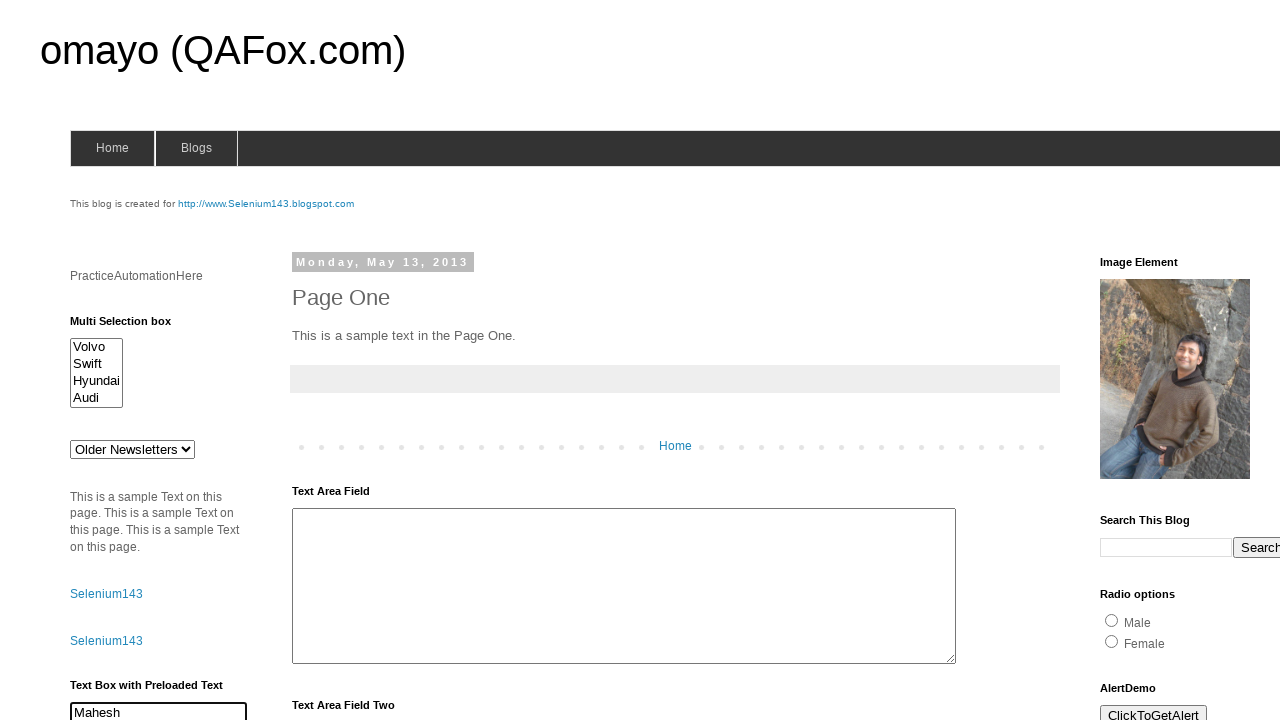